Tests scrolling to a specific element on the ClipboardJS demo page

Starting URL: https://clipboardjs.com/

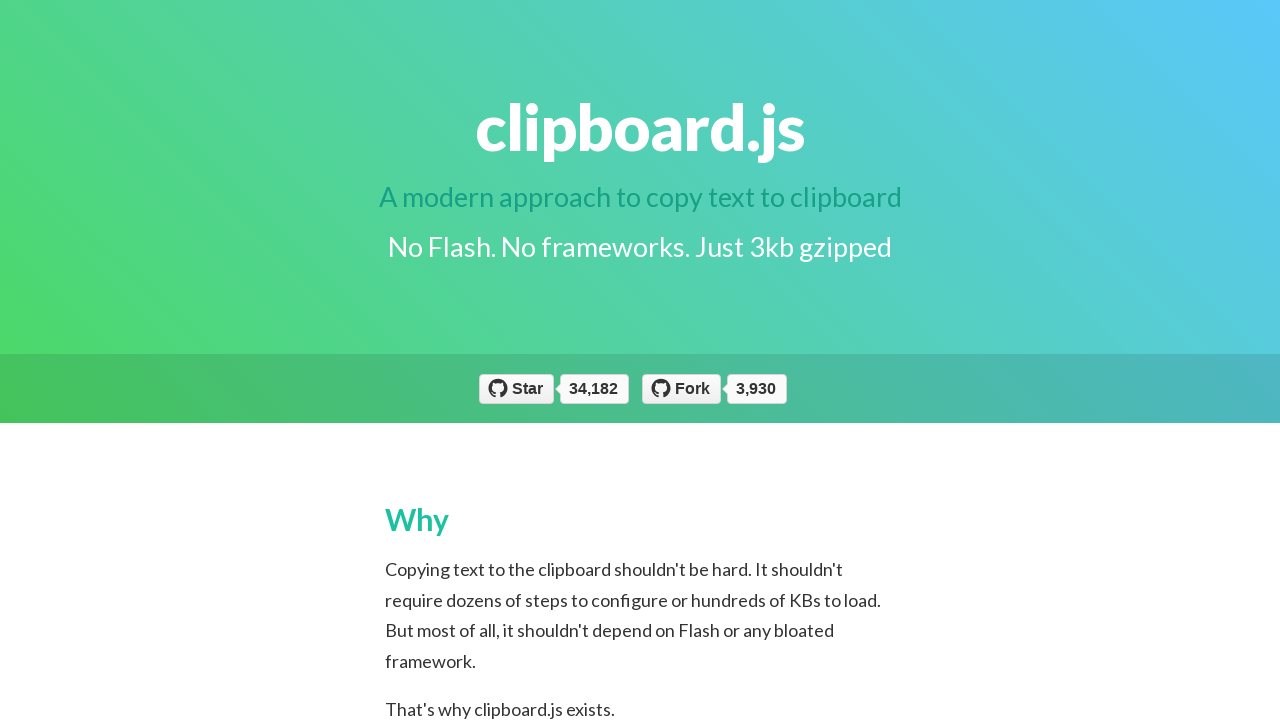

Navigated to ClipboardJS demo page
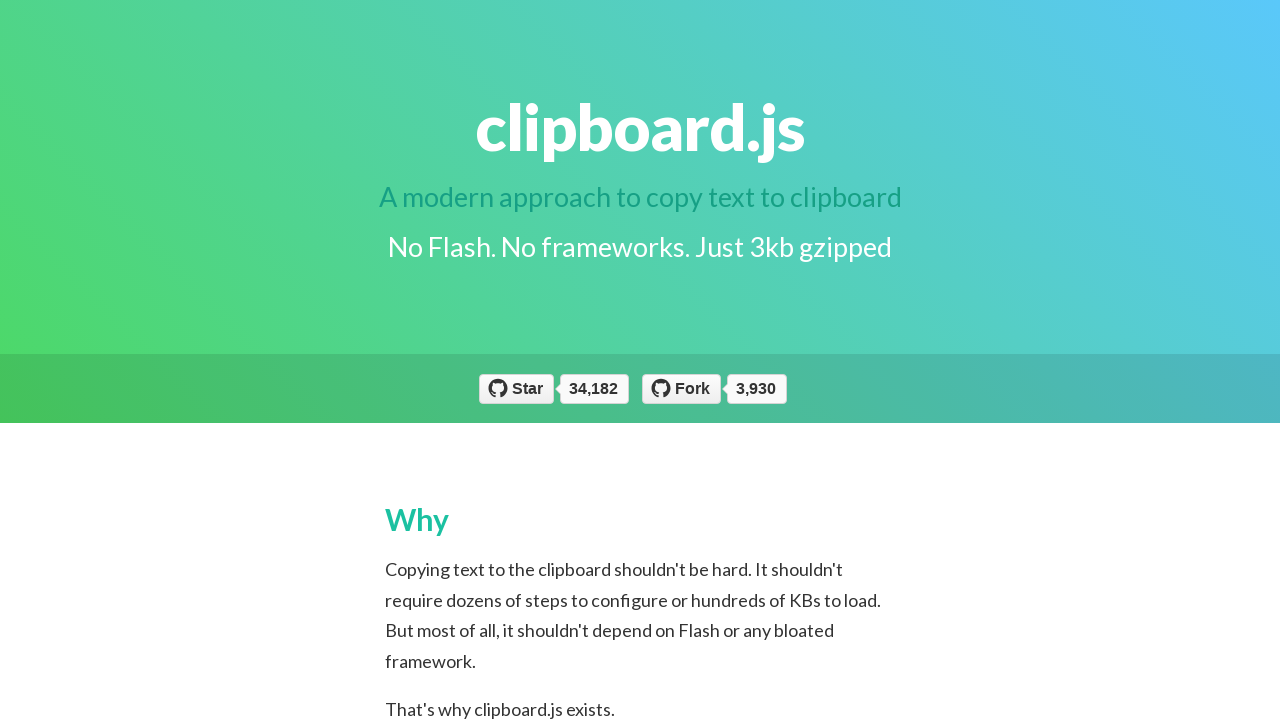

Located clipboard button element with selector button[data-clipboard-target='#bar']
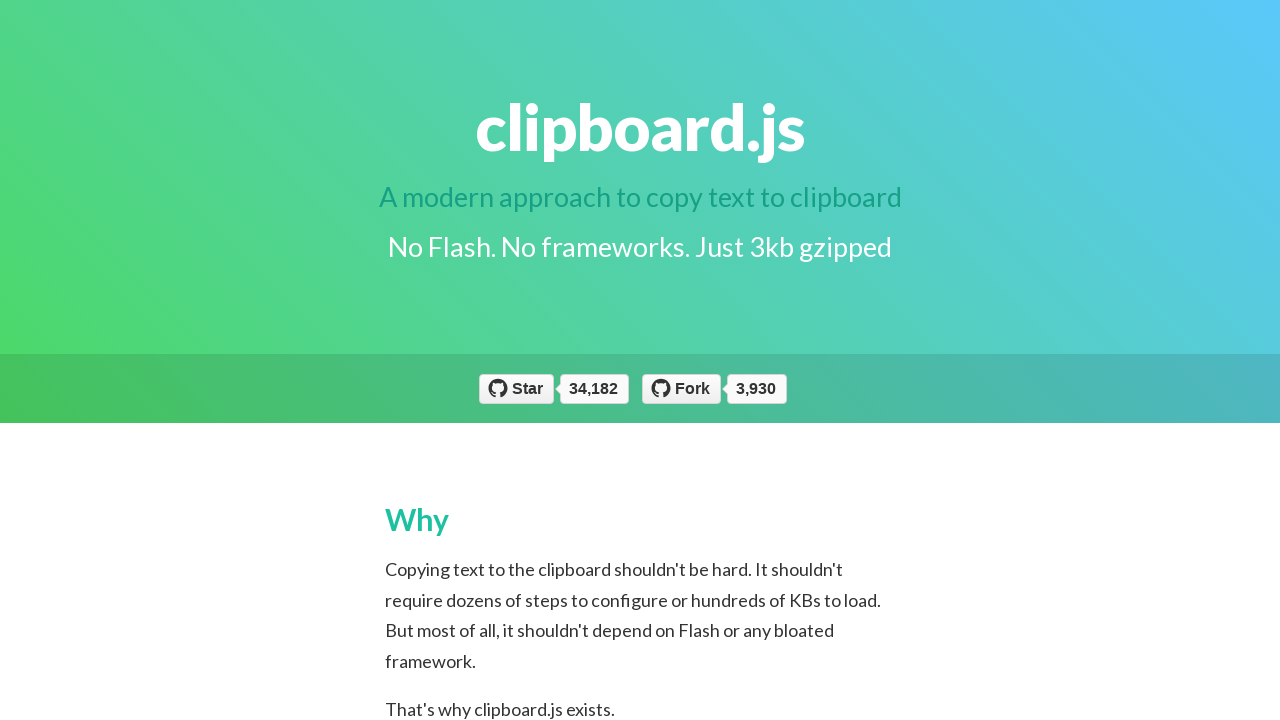

Scrolled to clipboard button element
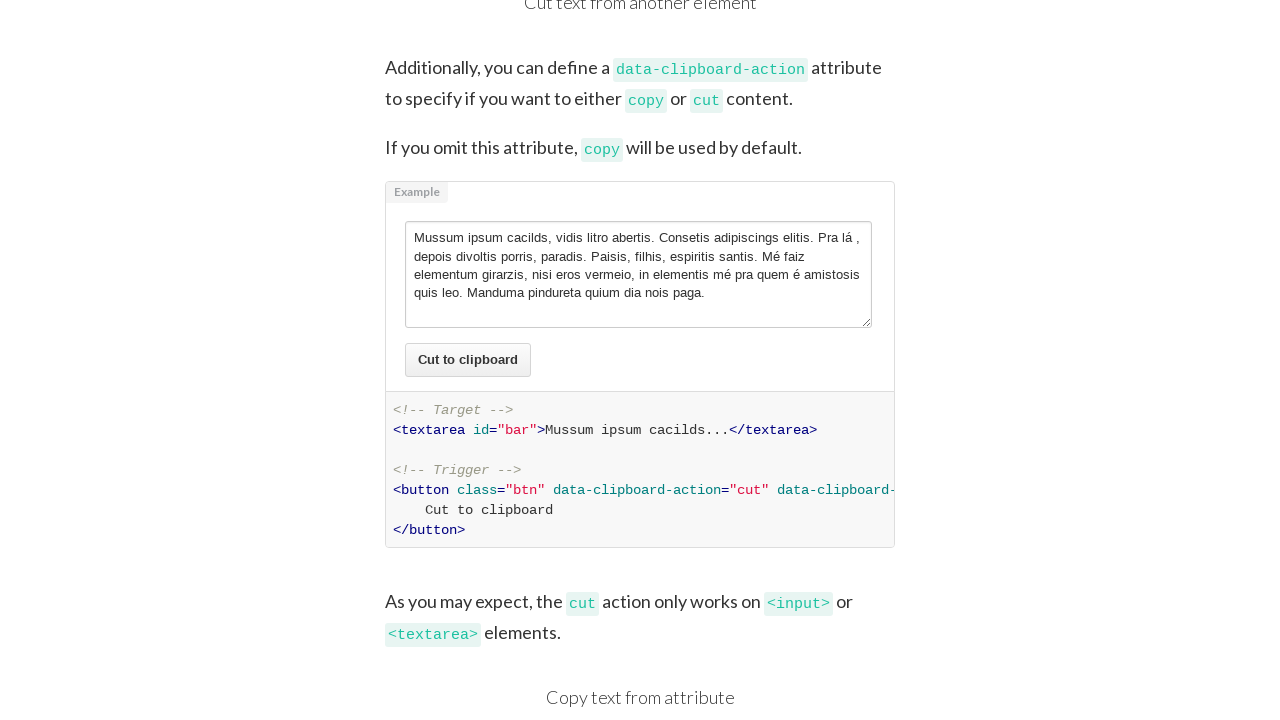

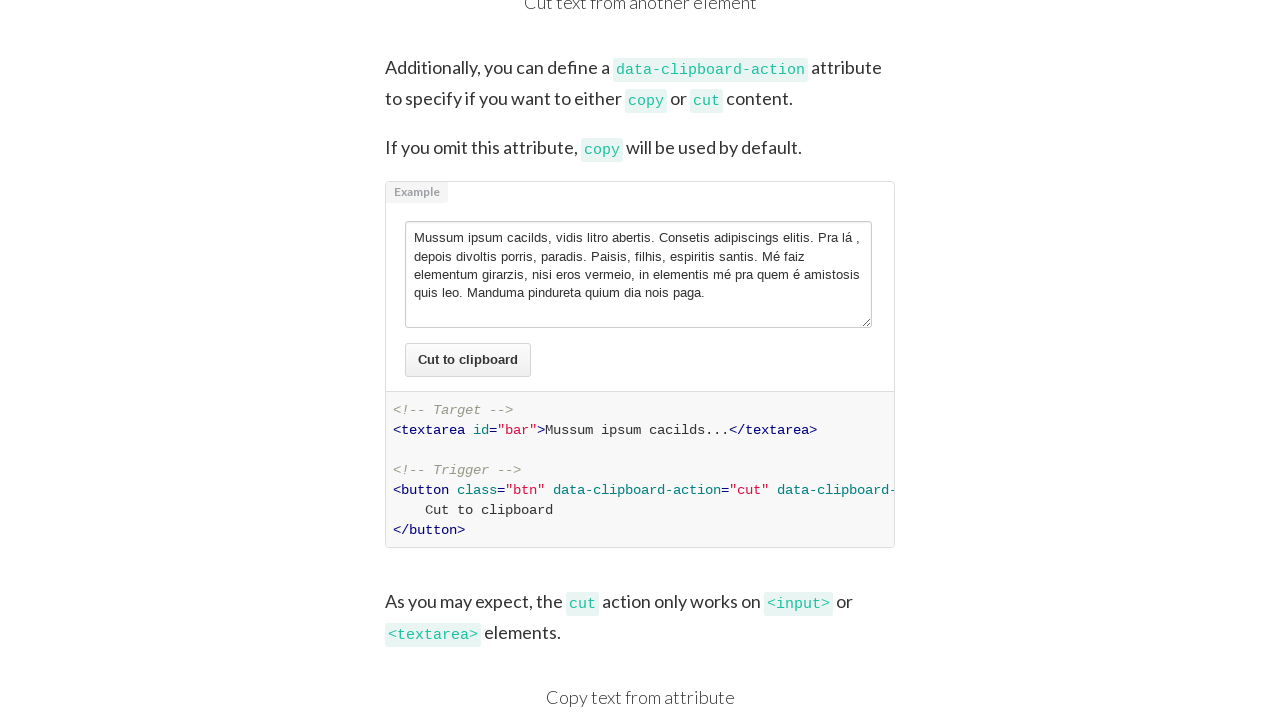